Navigates to the Selenium homepage and locates the Downloads link to verify its position on the page

Starting URL: https://www.selenium.dev/

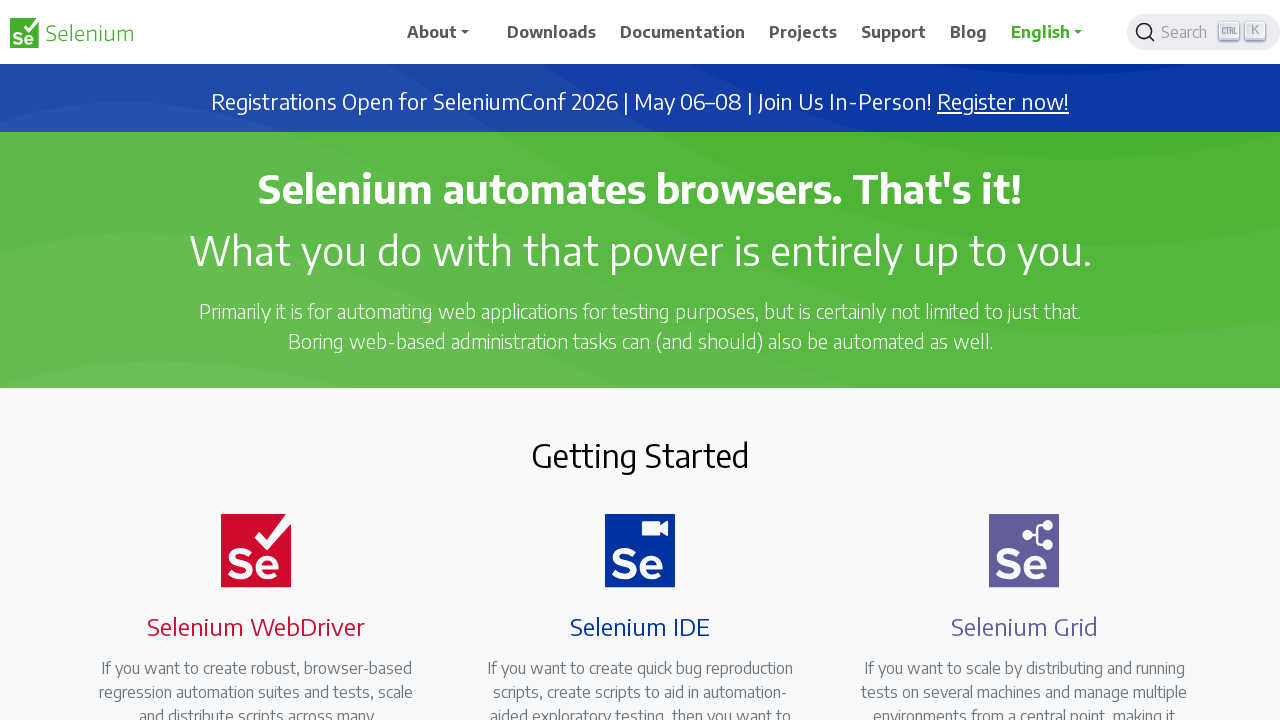

Navigated to Selenium homepage
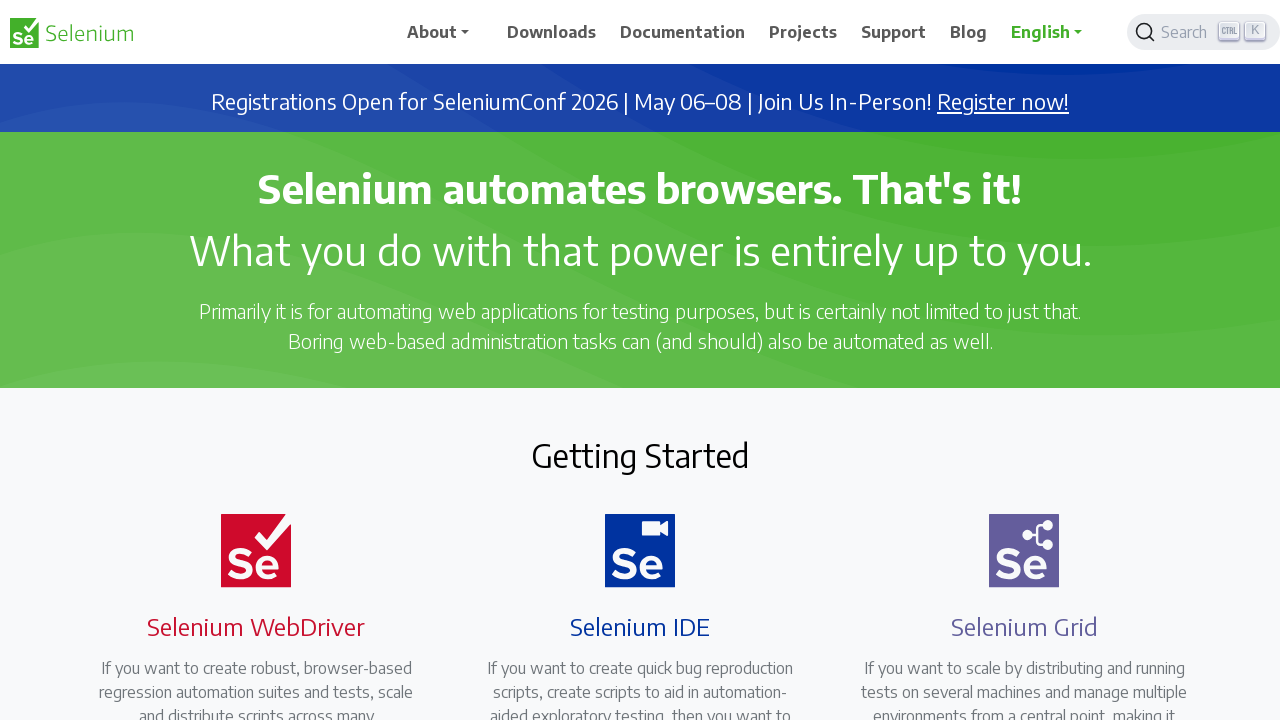

Set viewport size to 1920x1080
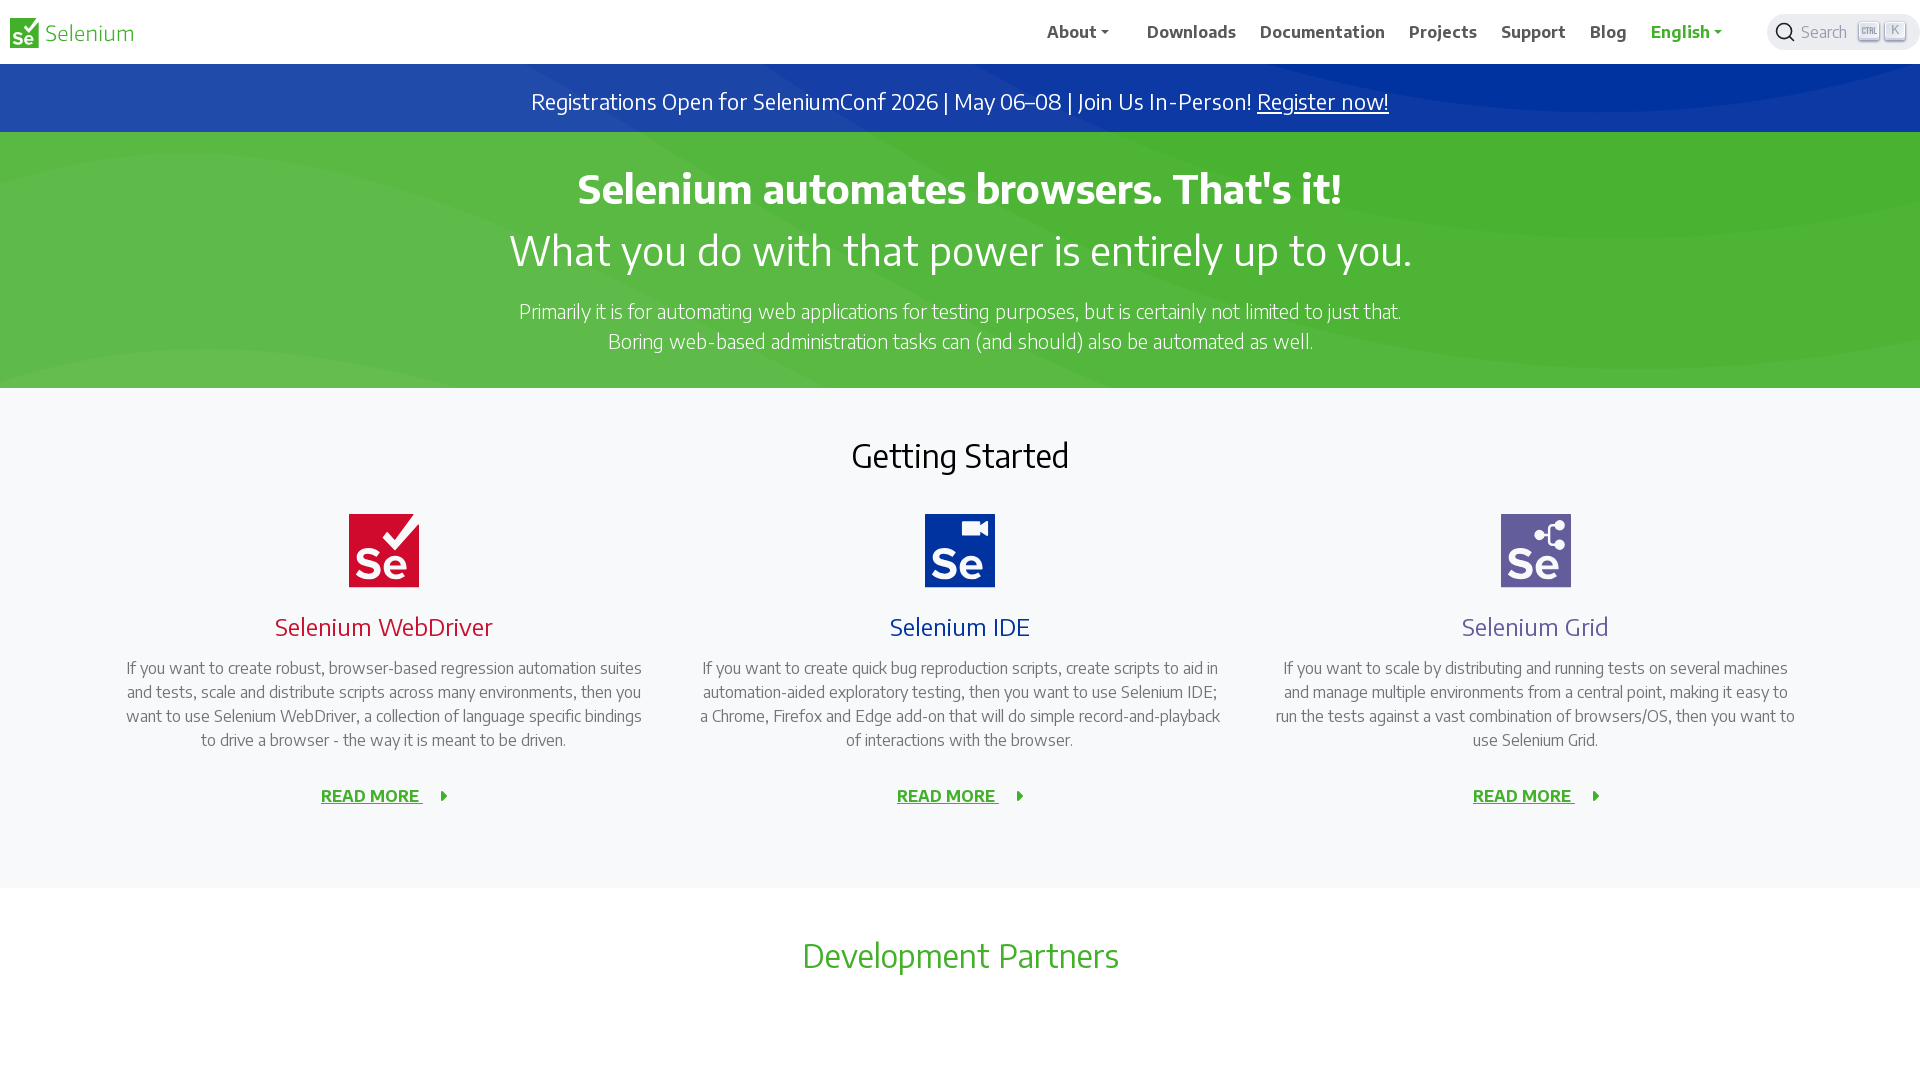

Located Downloads link element
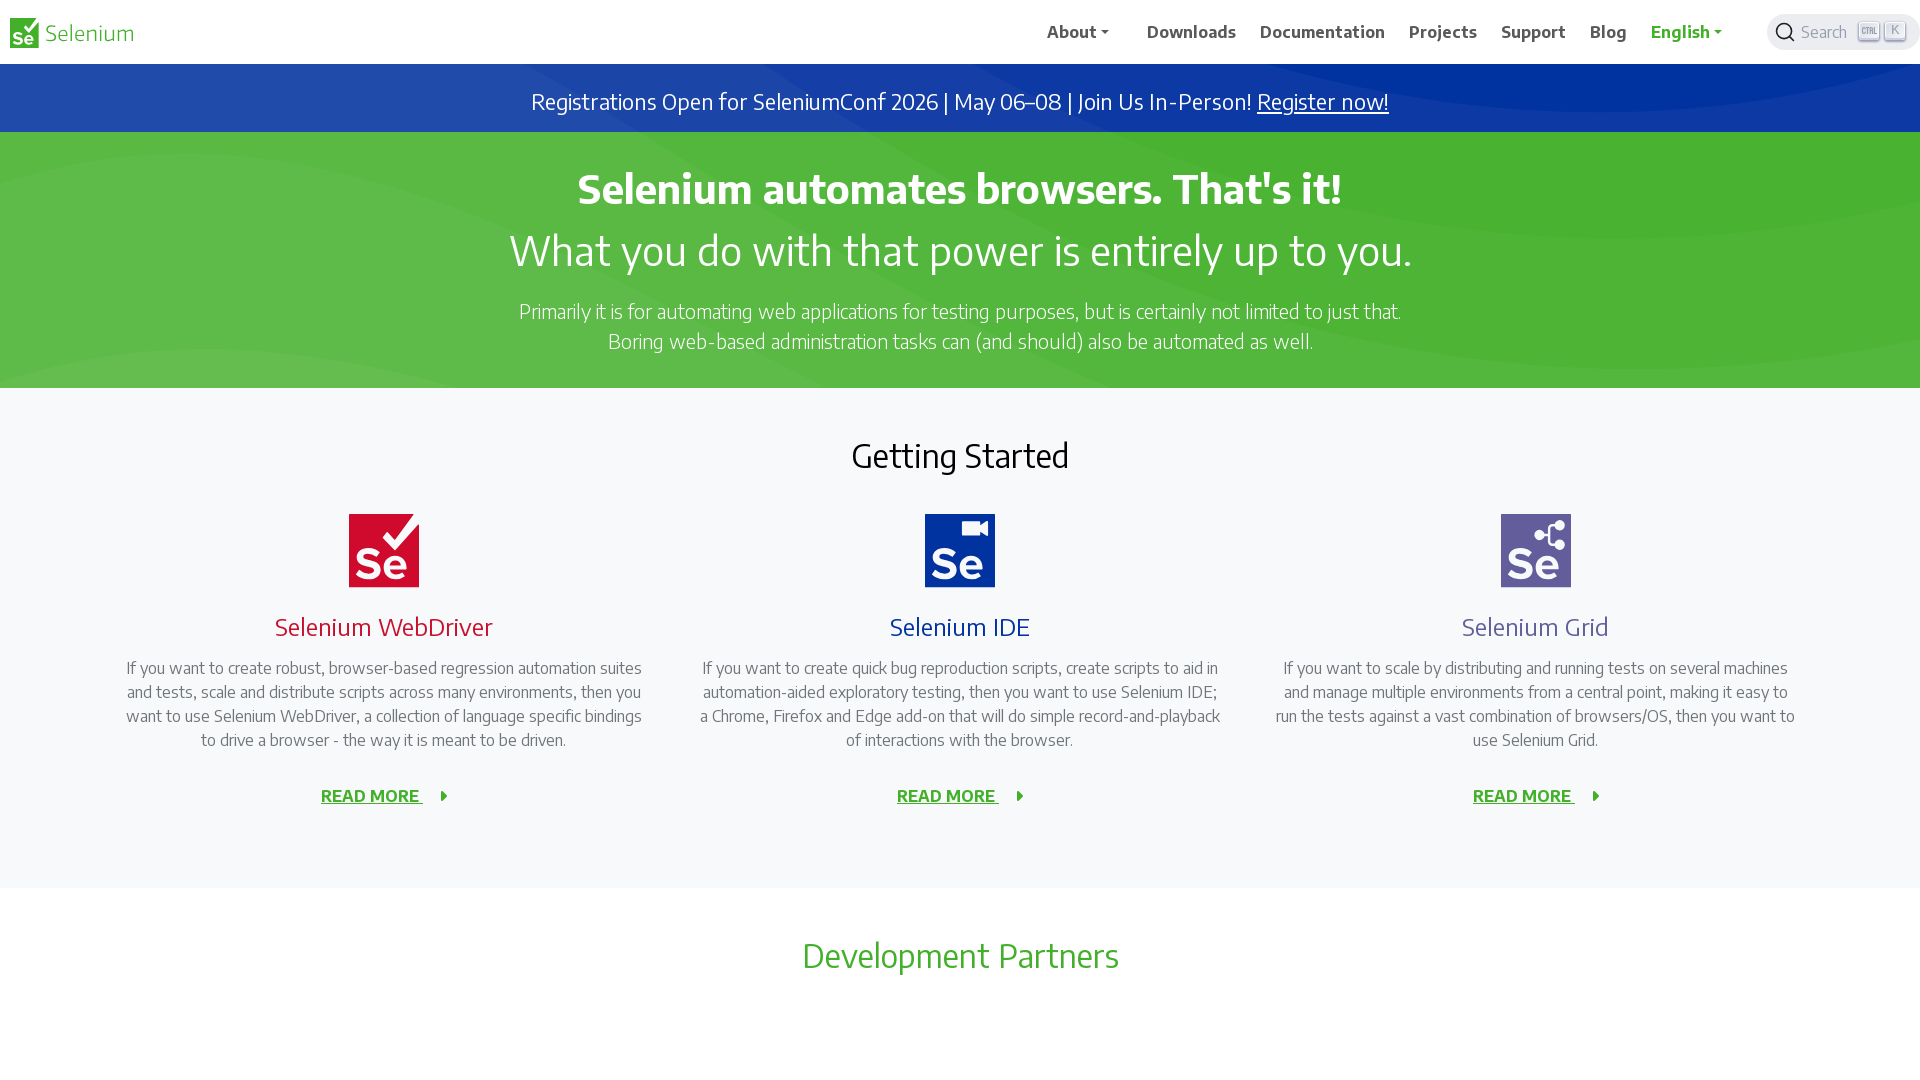

Retrieved bounding box for Downloads link
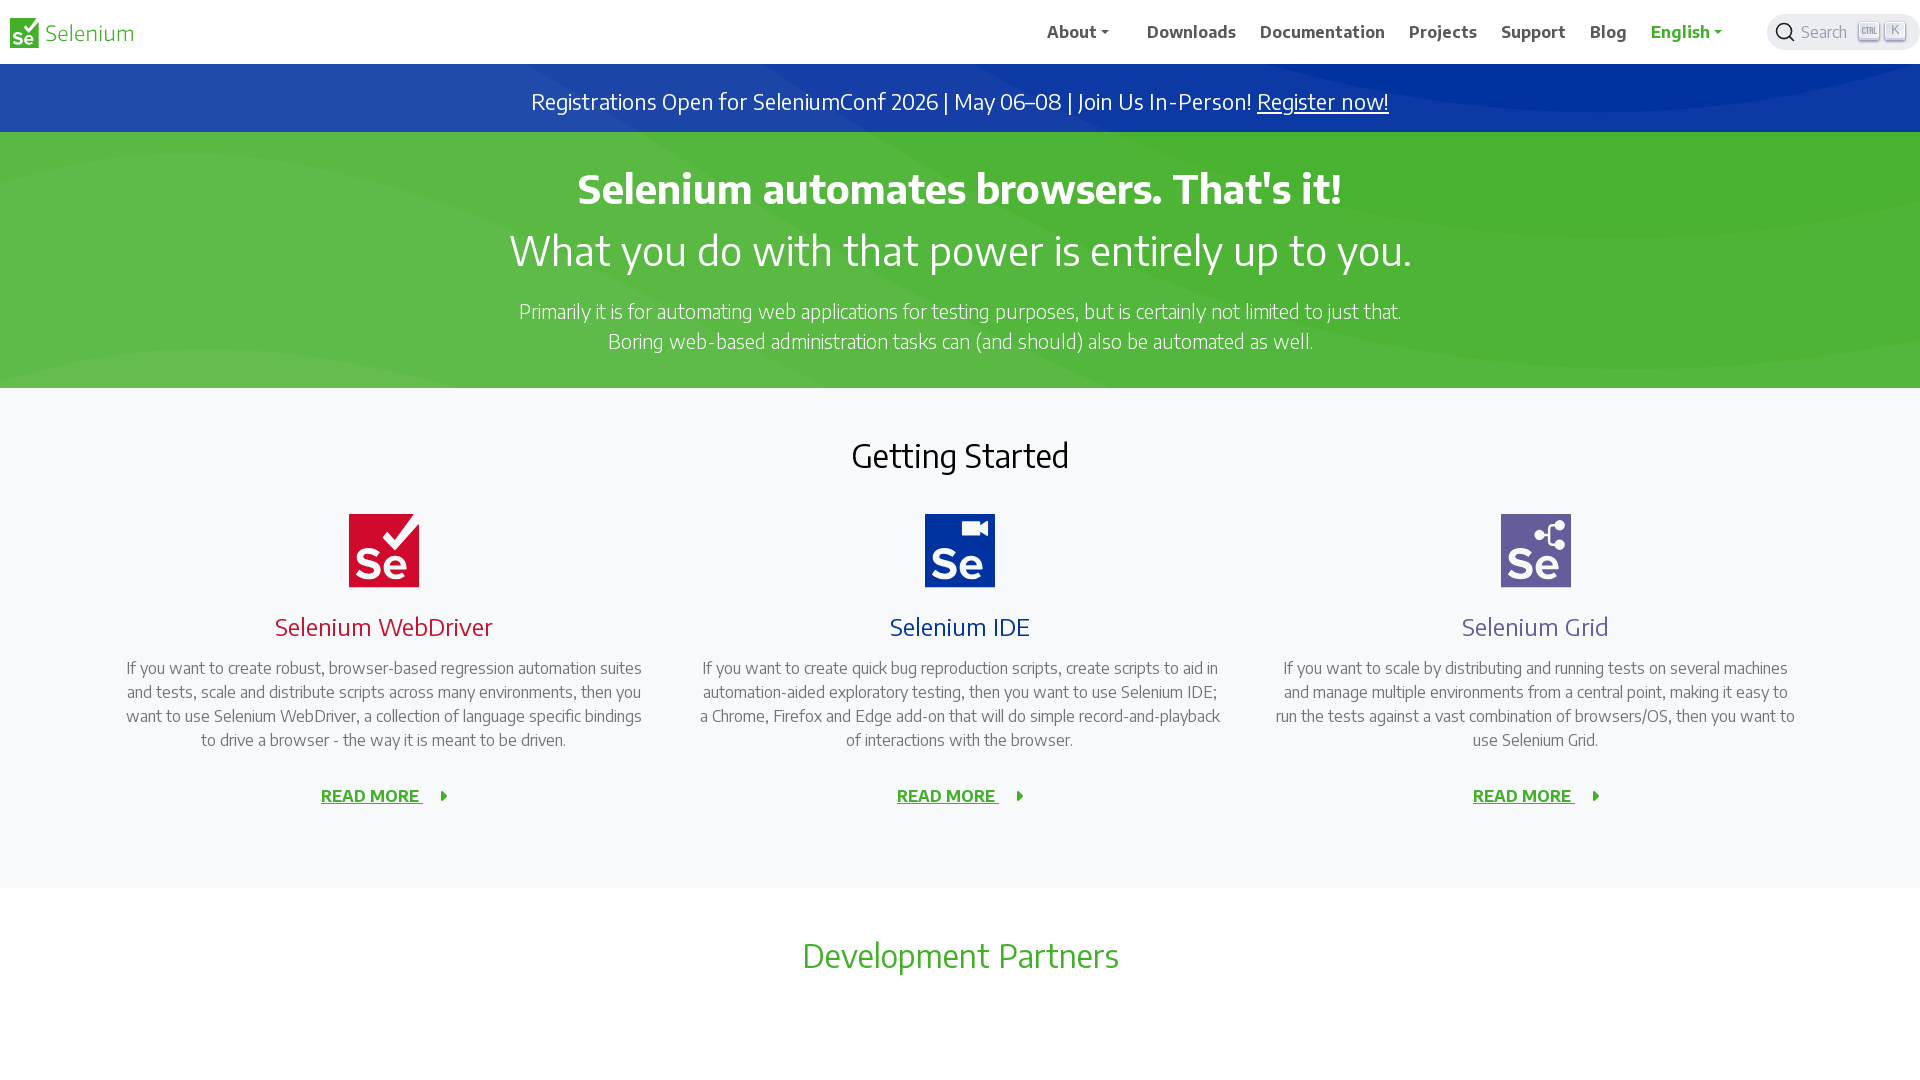

Downloads link found at position x=1147.203125, y=22
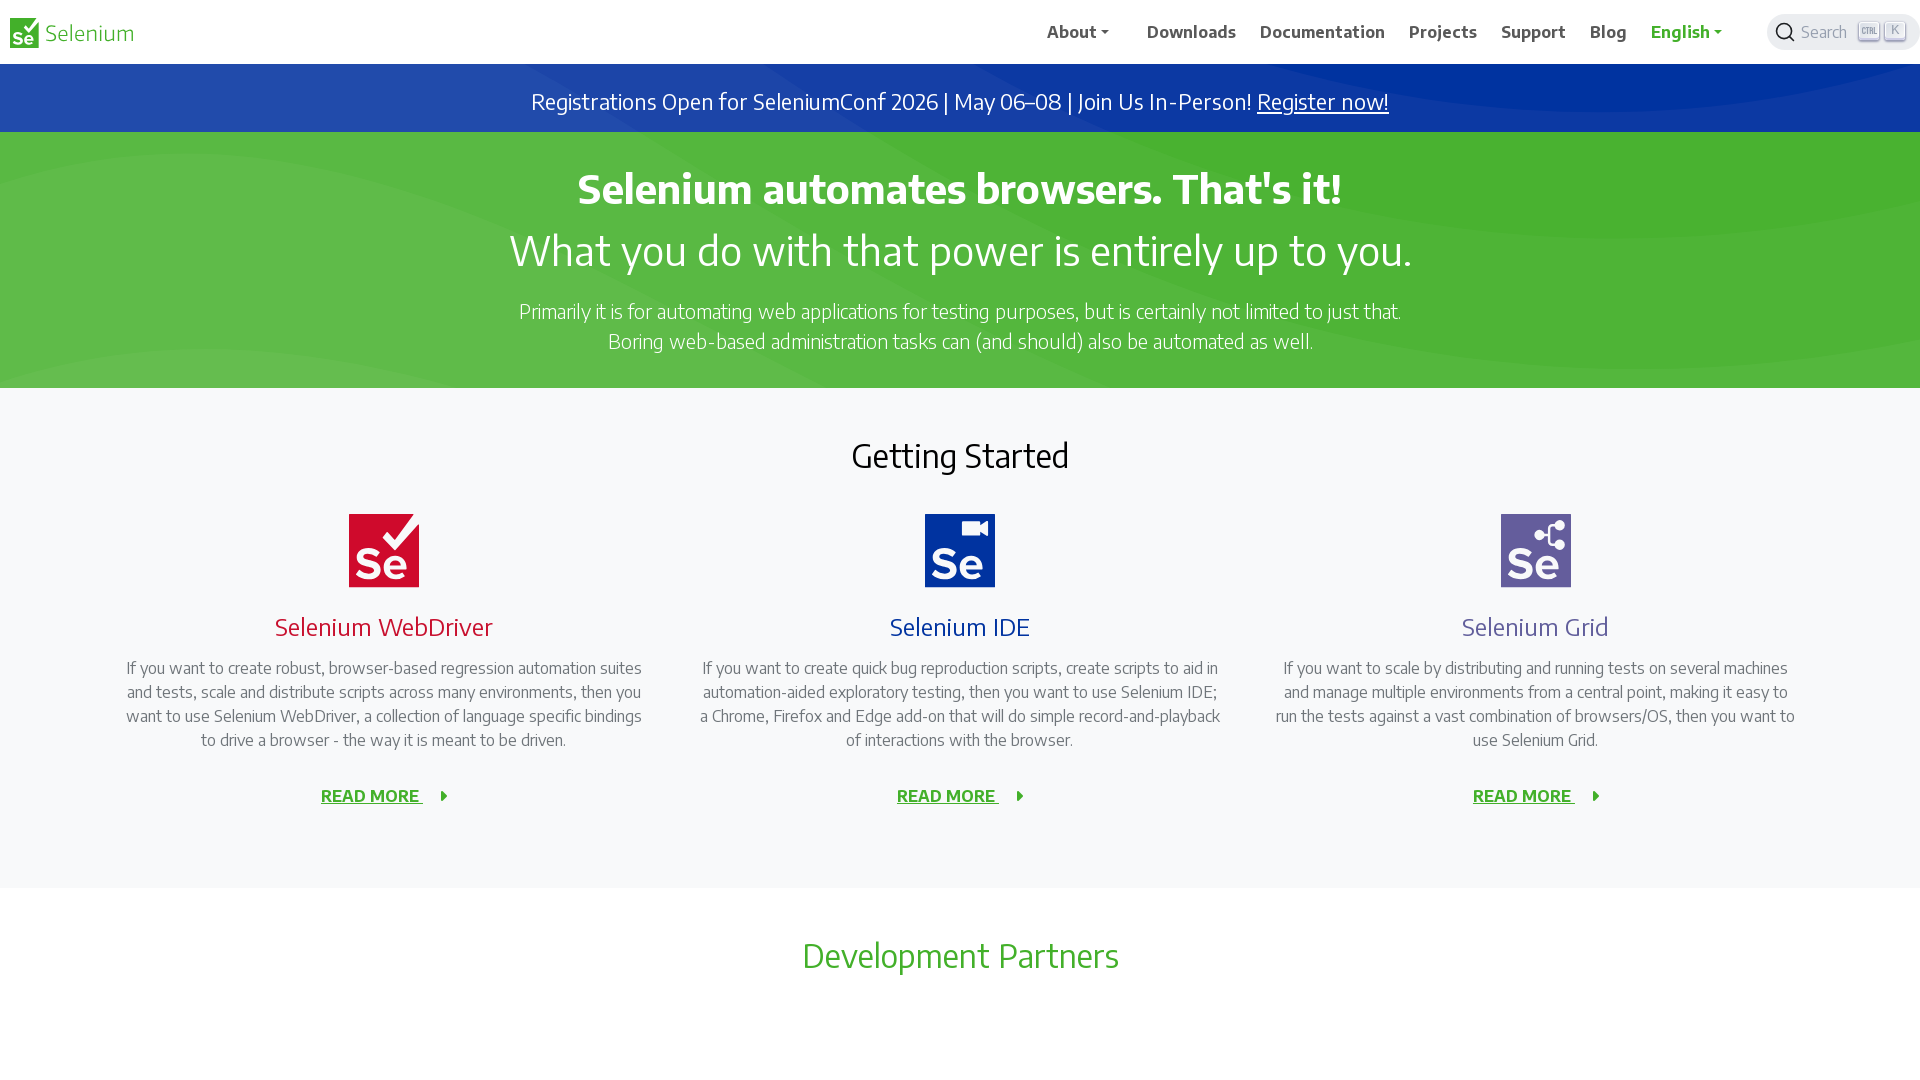

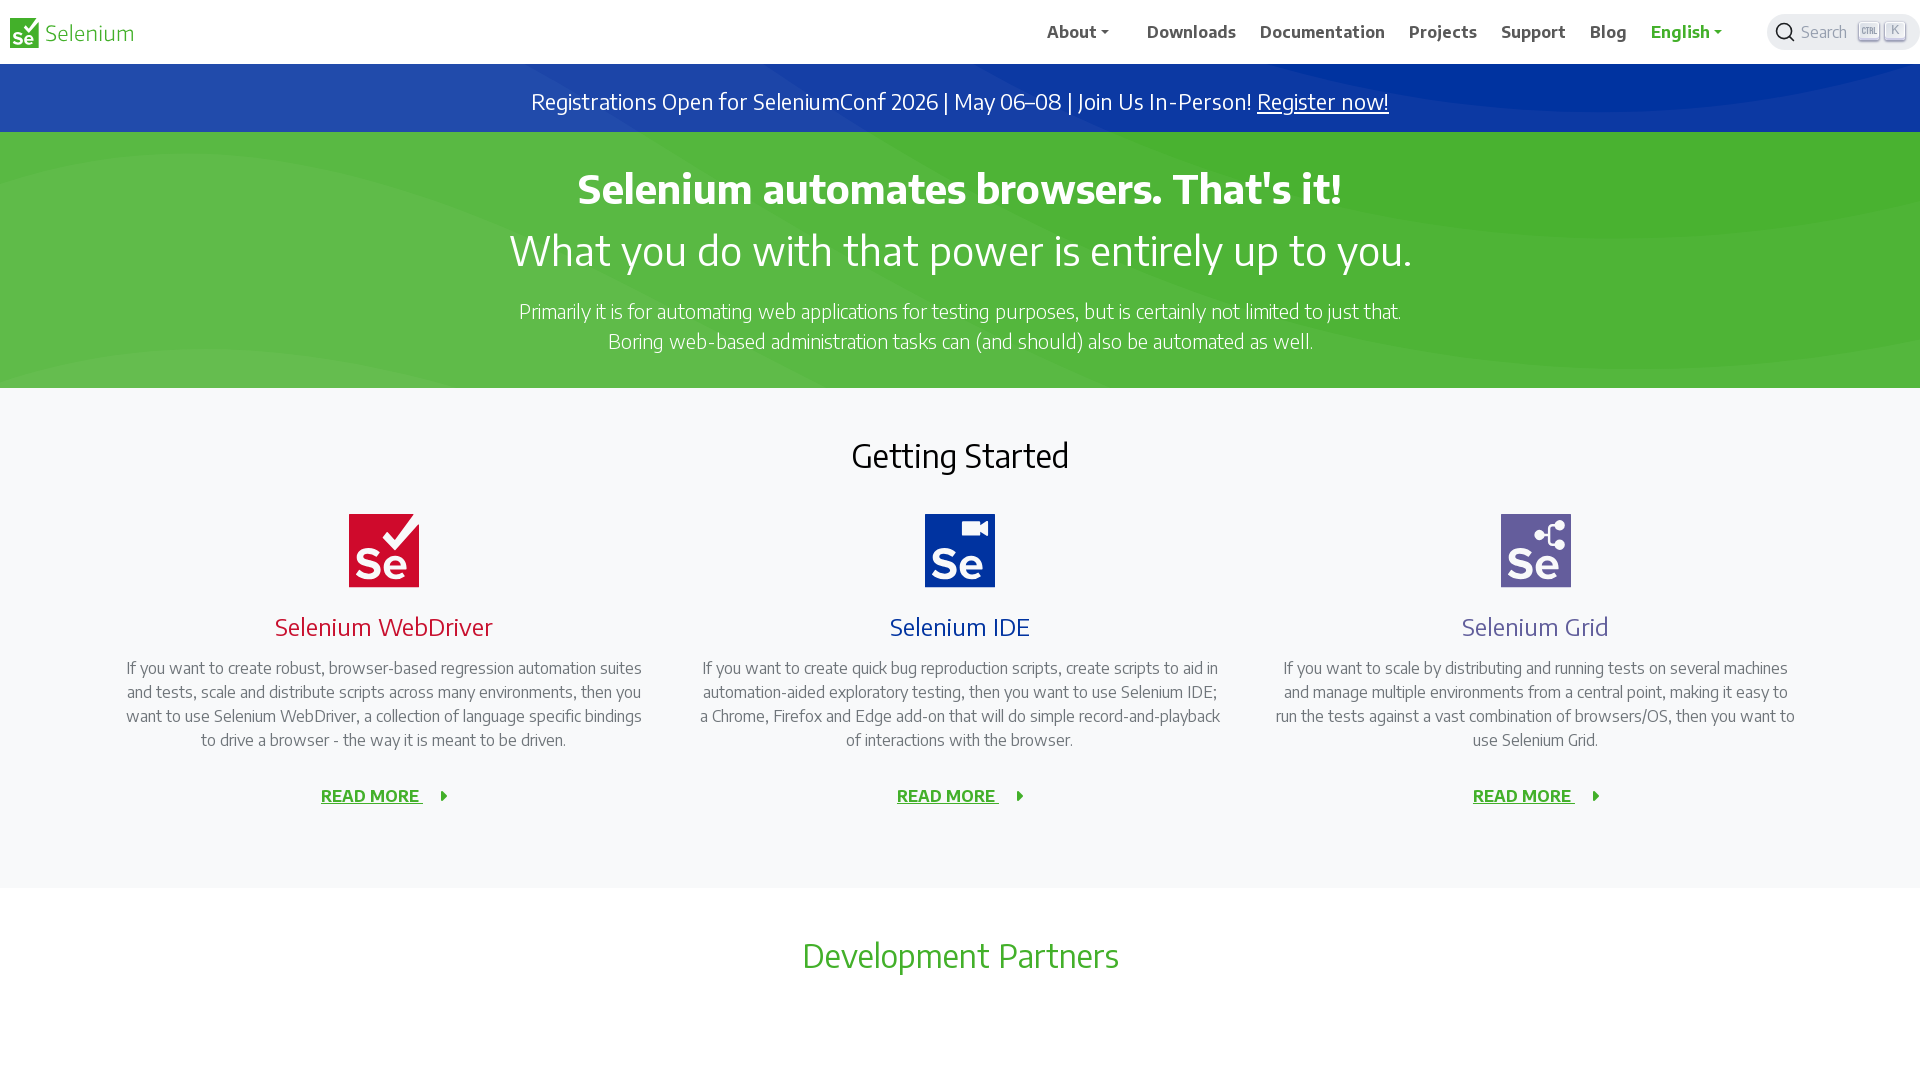